Opens YouTube homepage and maximizes the browser window

Starting URL: https://youtube.com

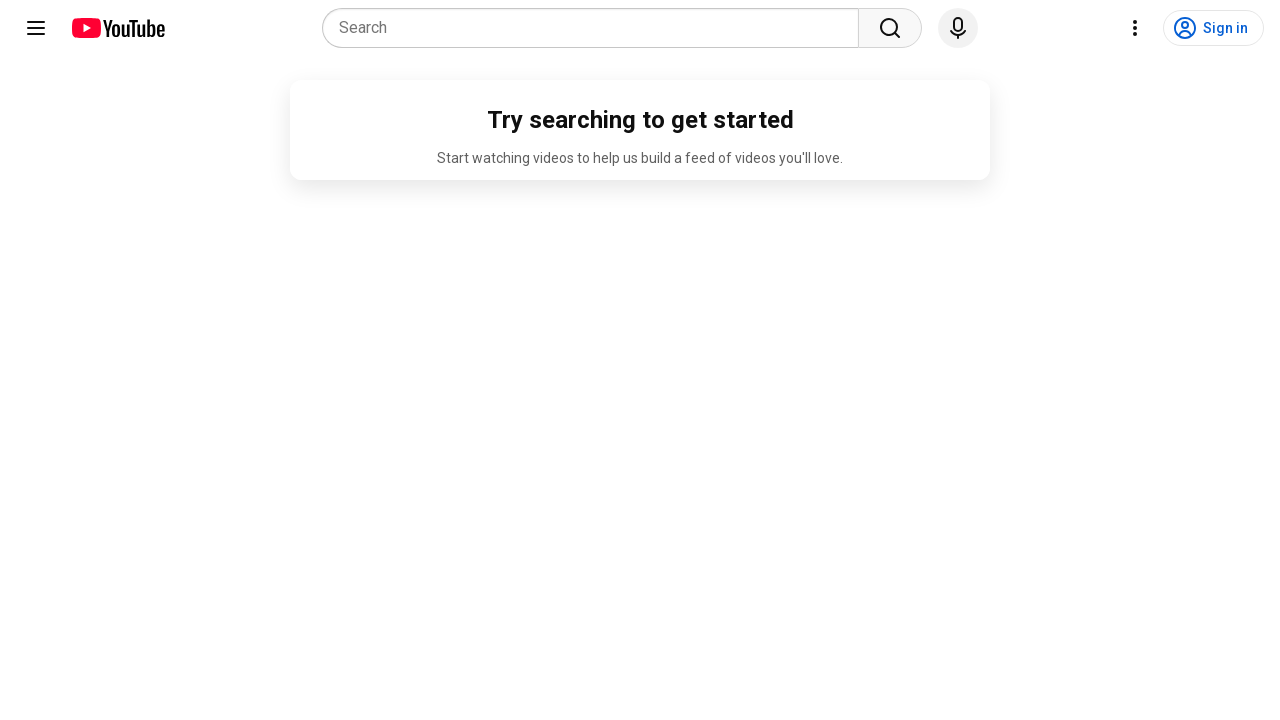

Navigated to YouTube homepage
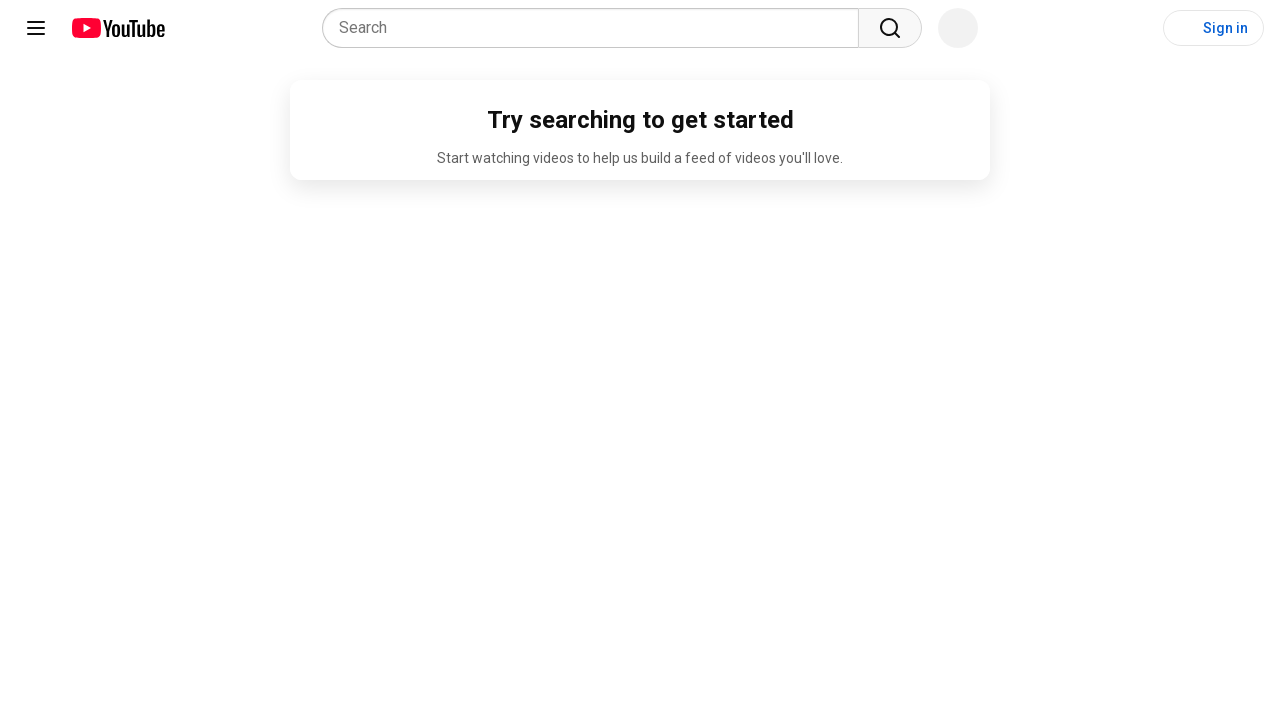

Maximized browser window
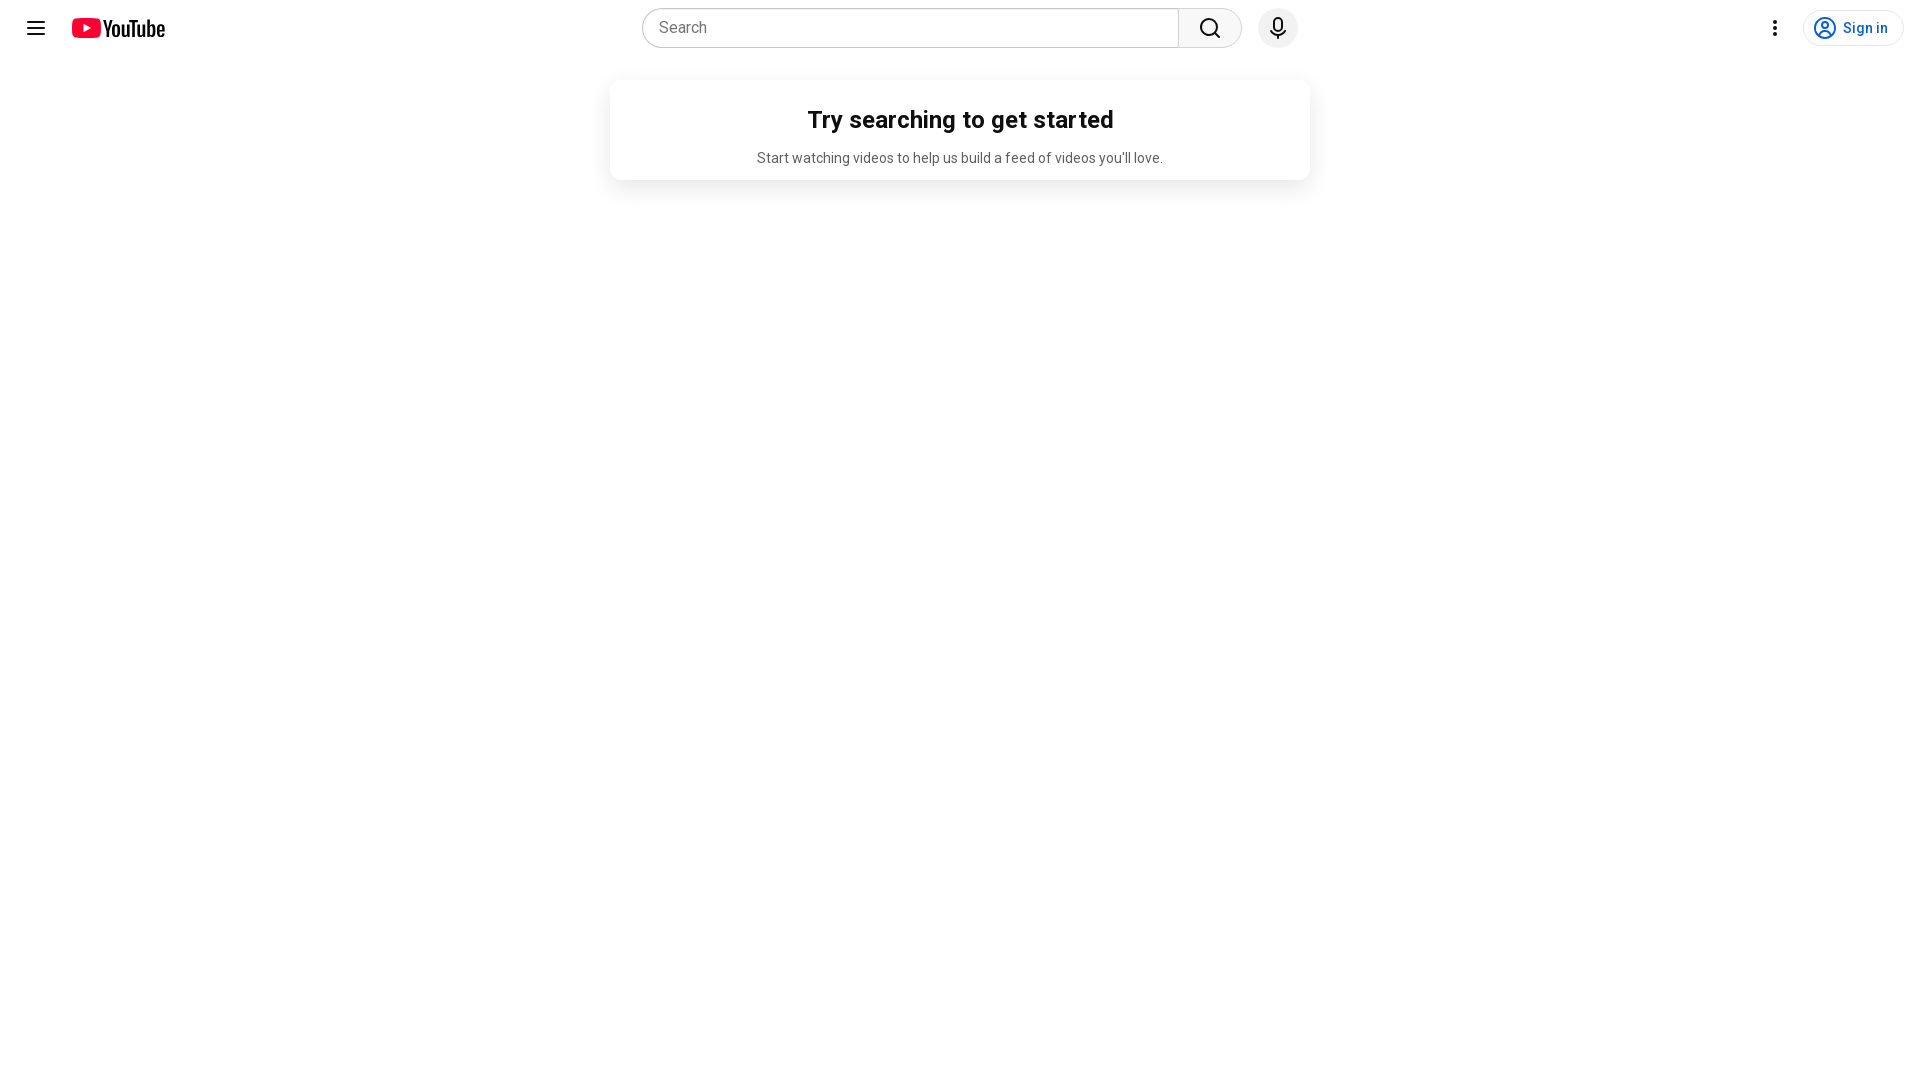

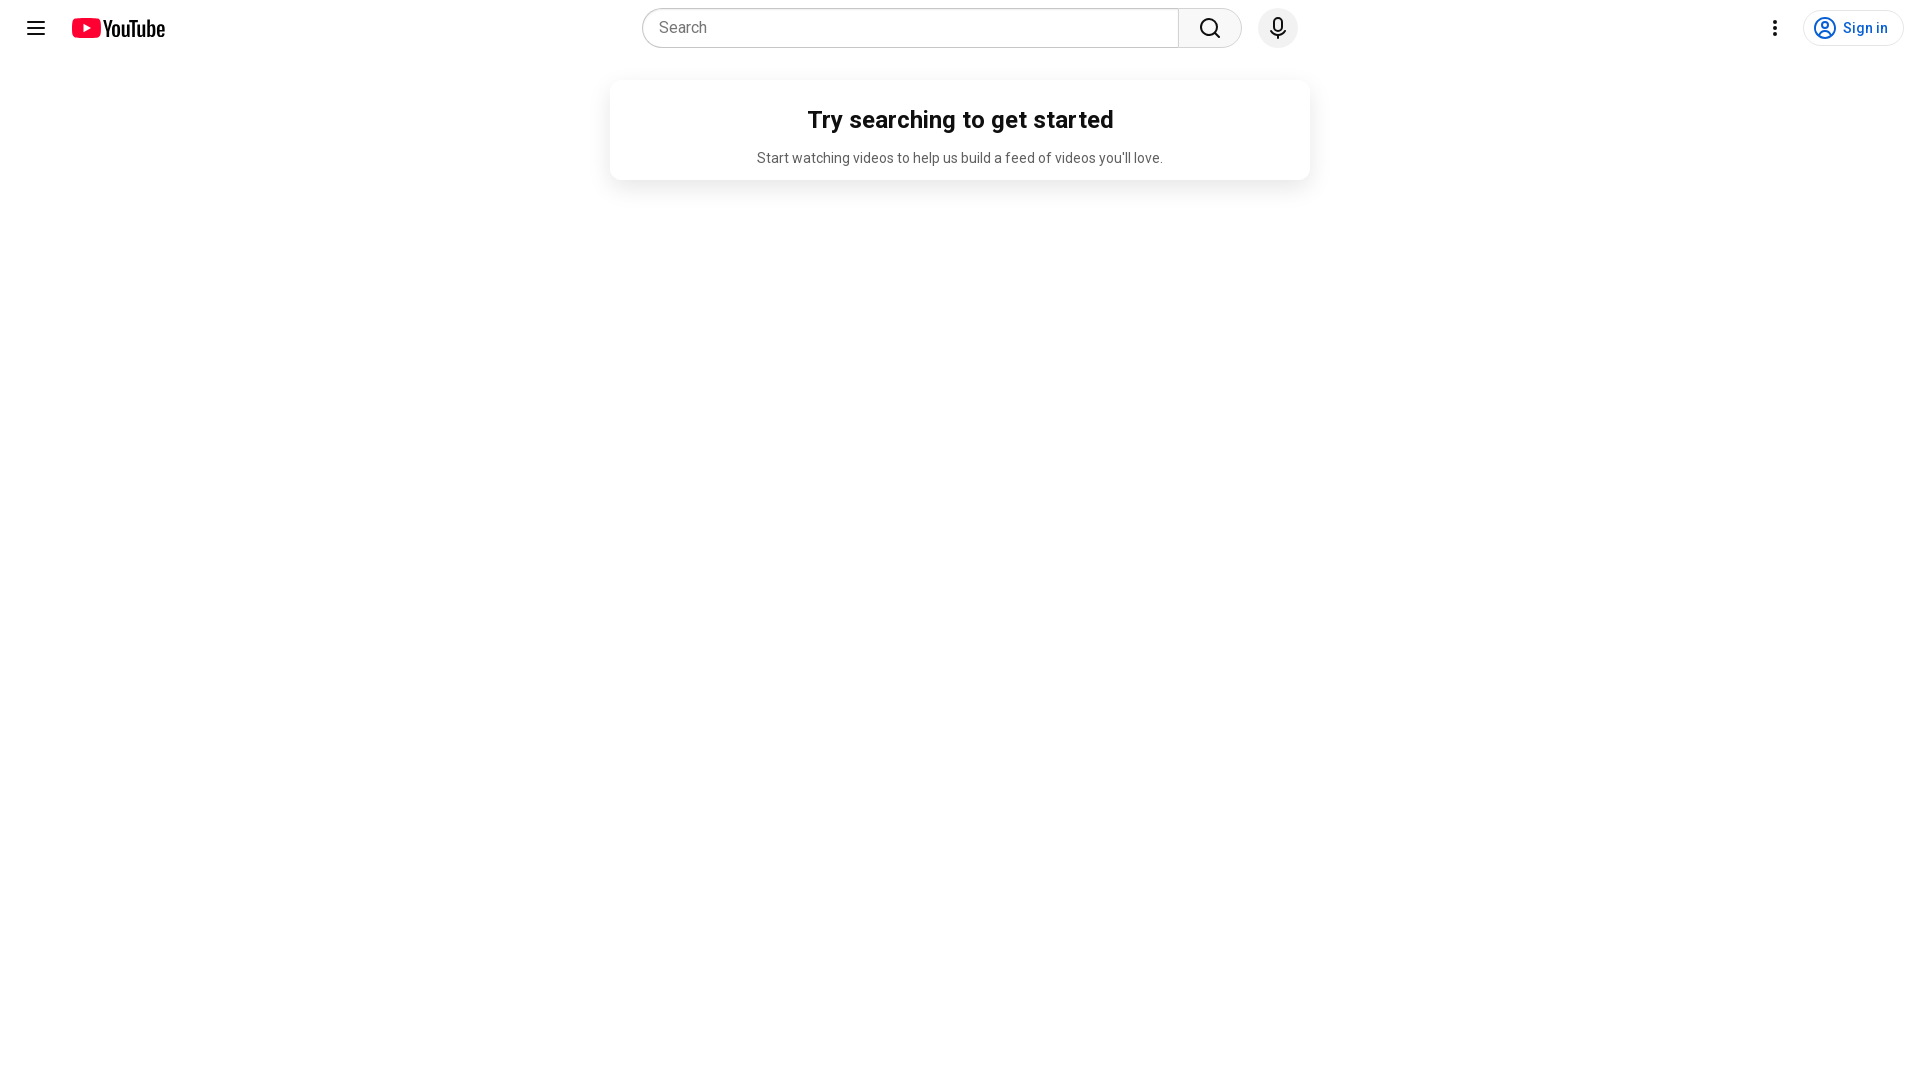